Tests opening a new browser tab by navigating to a page, opening a new tab, navigating to a different page in that tab, and verifying there are 2 window handles.

Starting URL: https://the-internet.herokuapp.com/windows

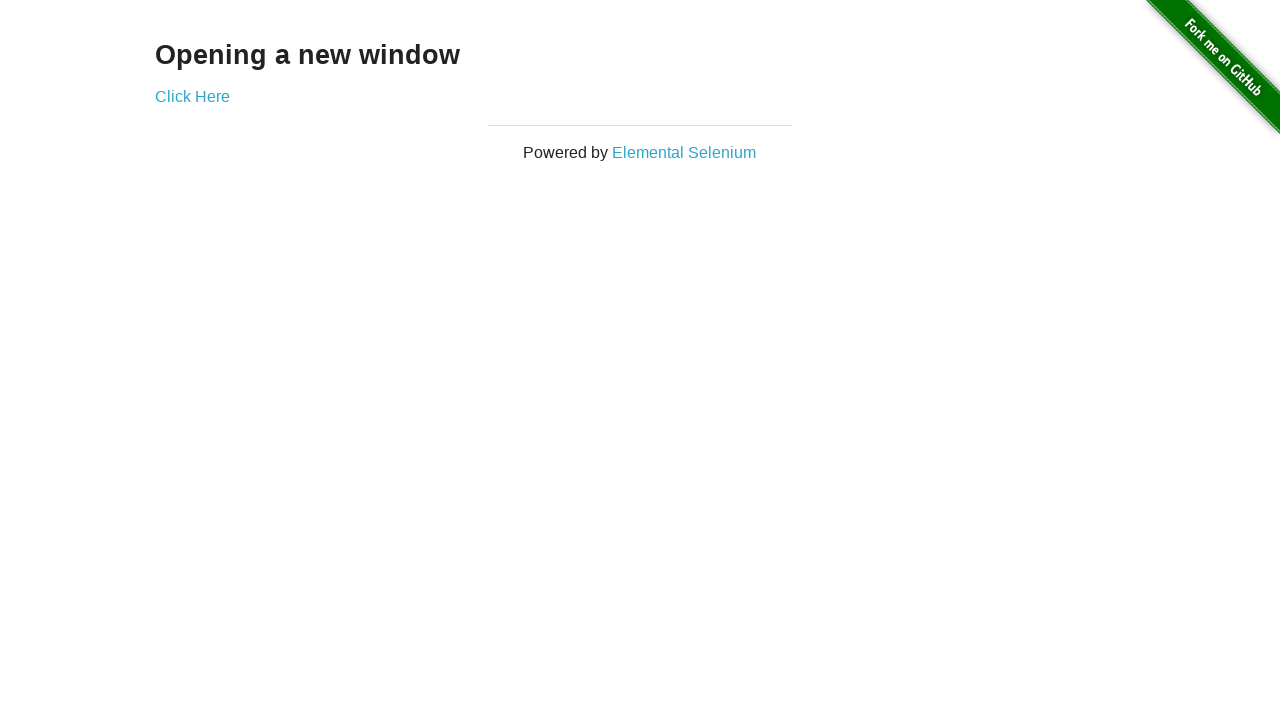

Opened a new tab
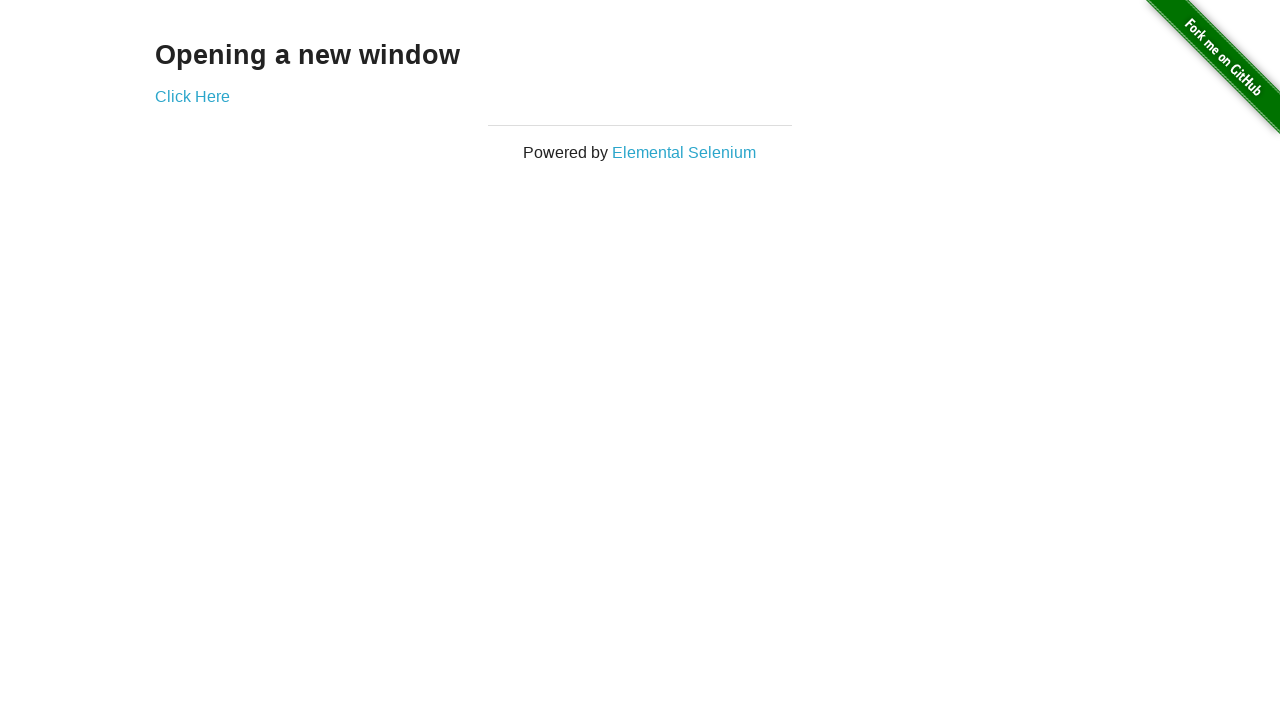

Navigated to typos page in the new tab
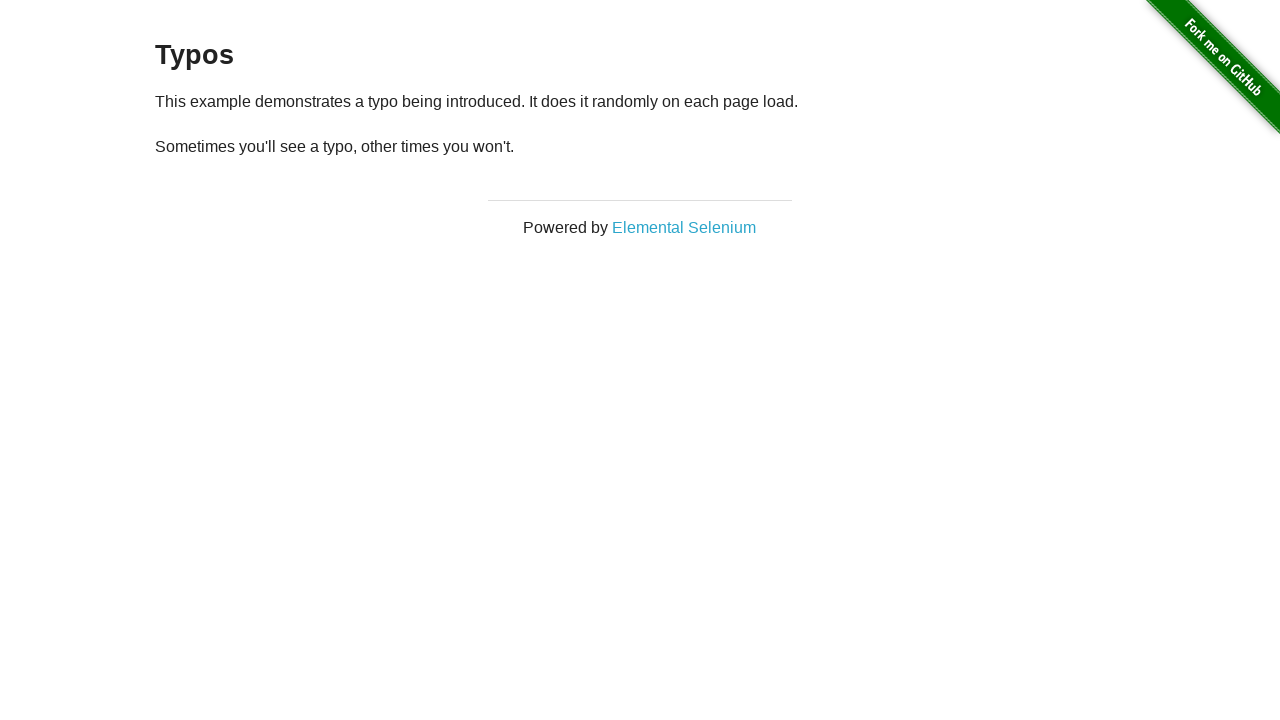

Verified there are 2 window handles open
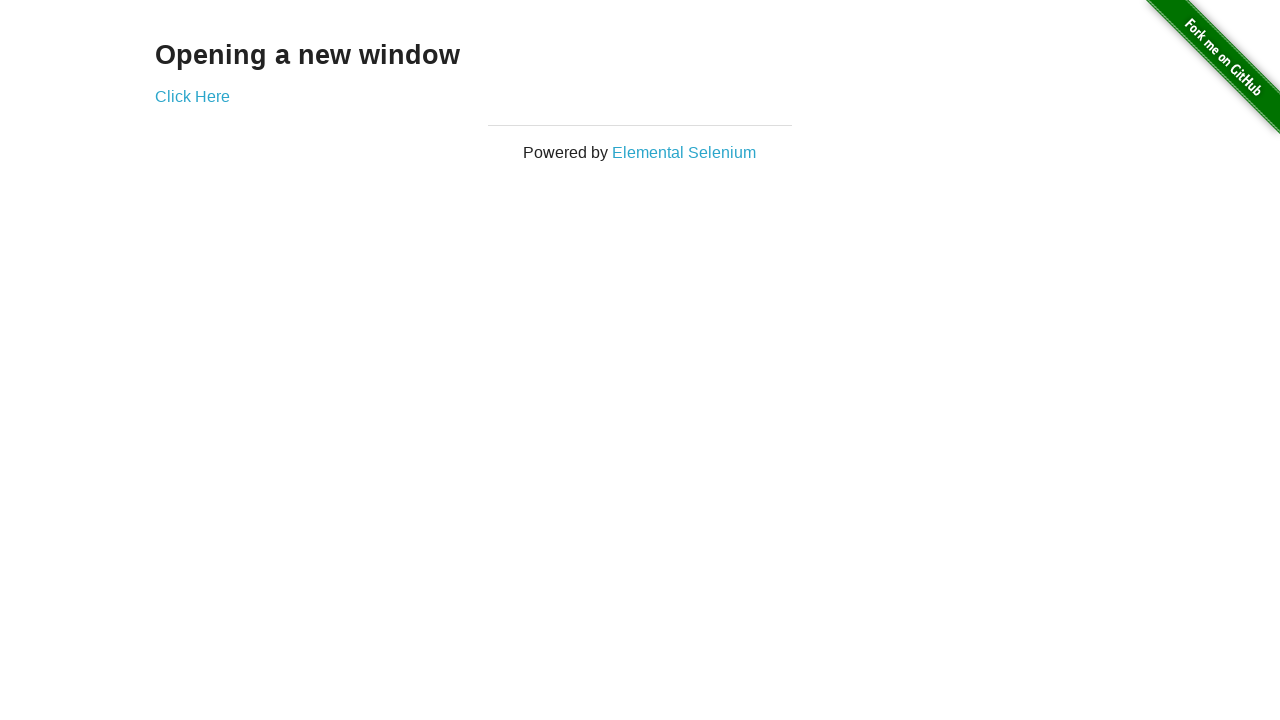

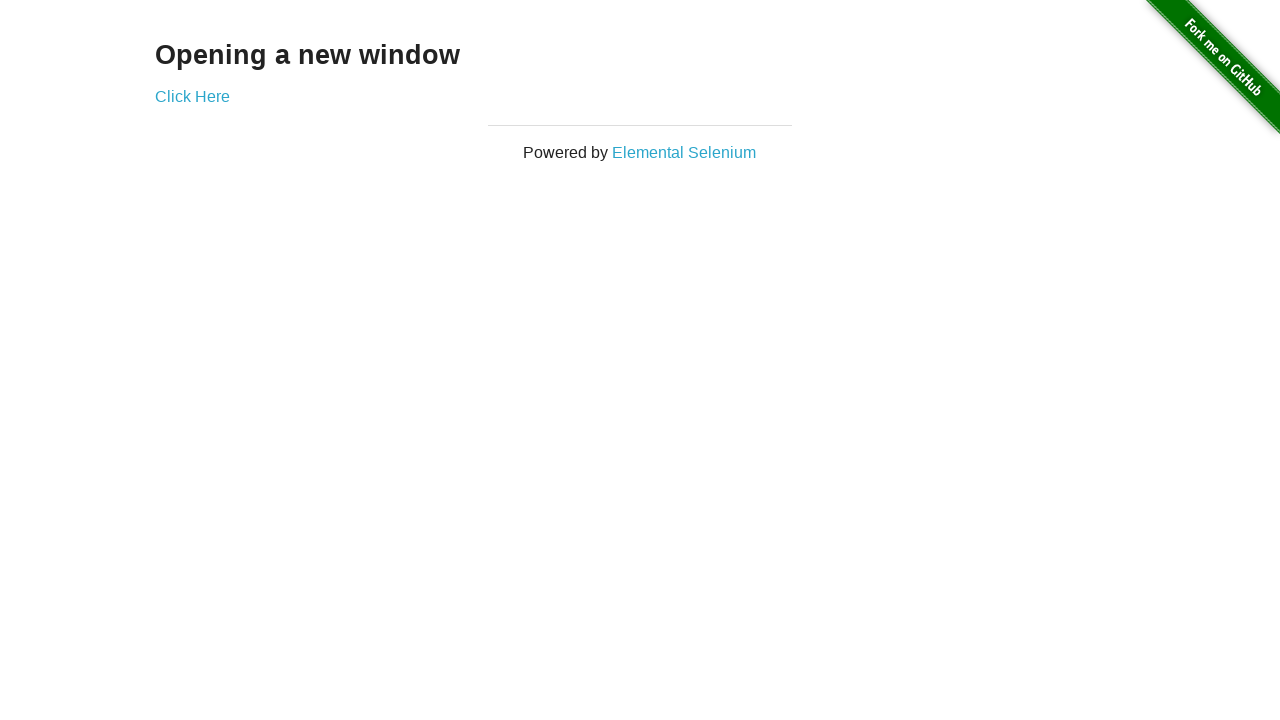